Tests email validation by entering an invalid email format (missing @) and verifying that the input field displays an error state with red border.

Starting URL: https://demoqa.com/text-box

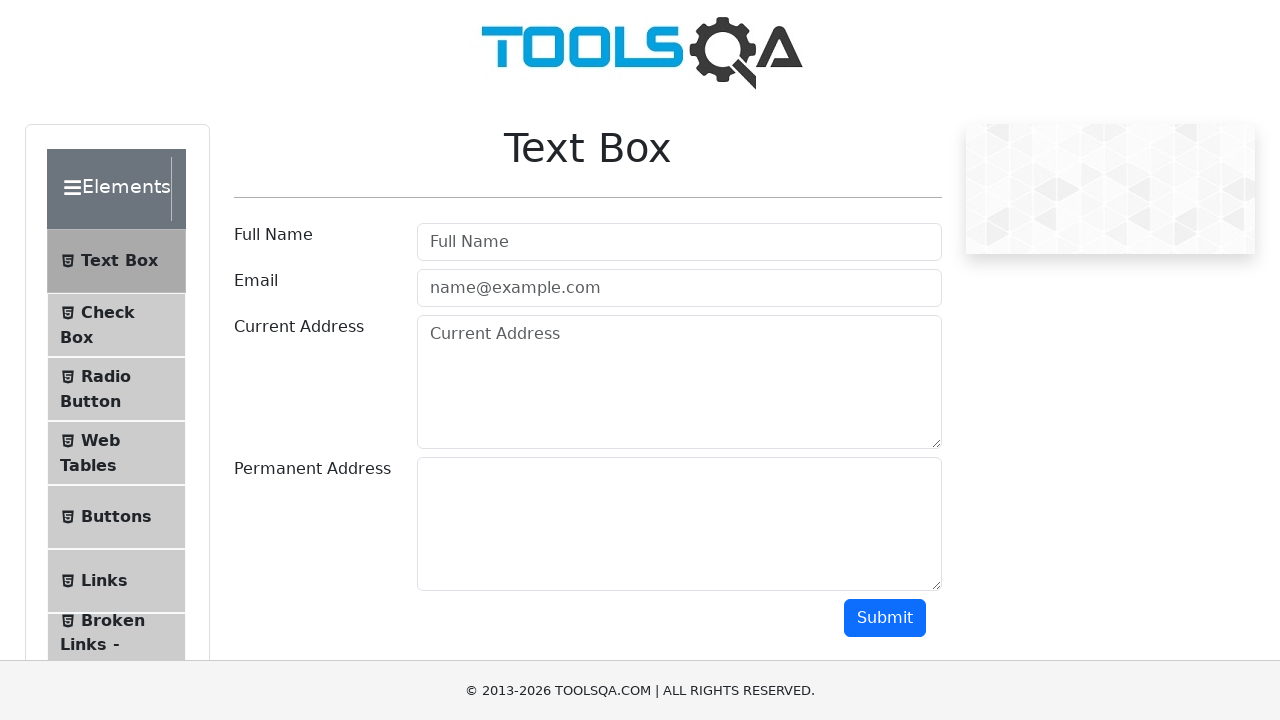

Filled email field with invalid email 'zulemagmail.com' (missing @) on #userEmail
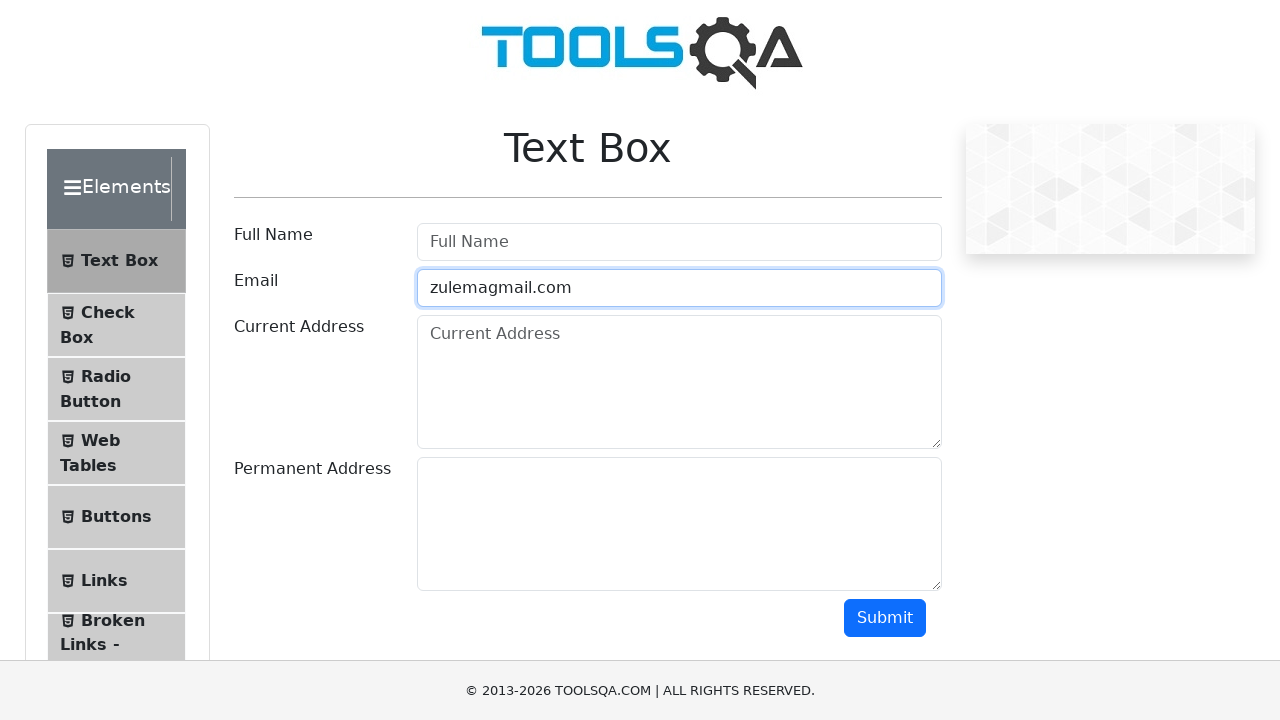

Scrolled down 300px to view submit button
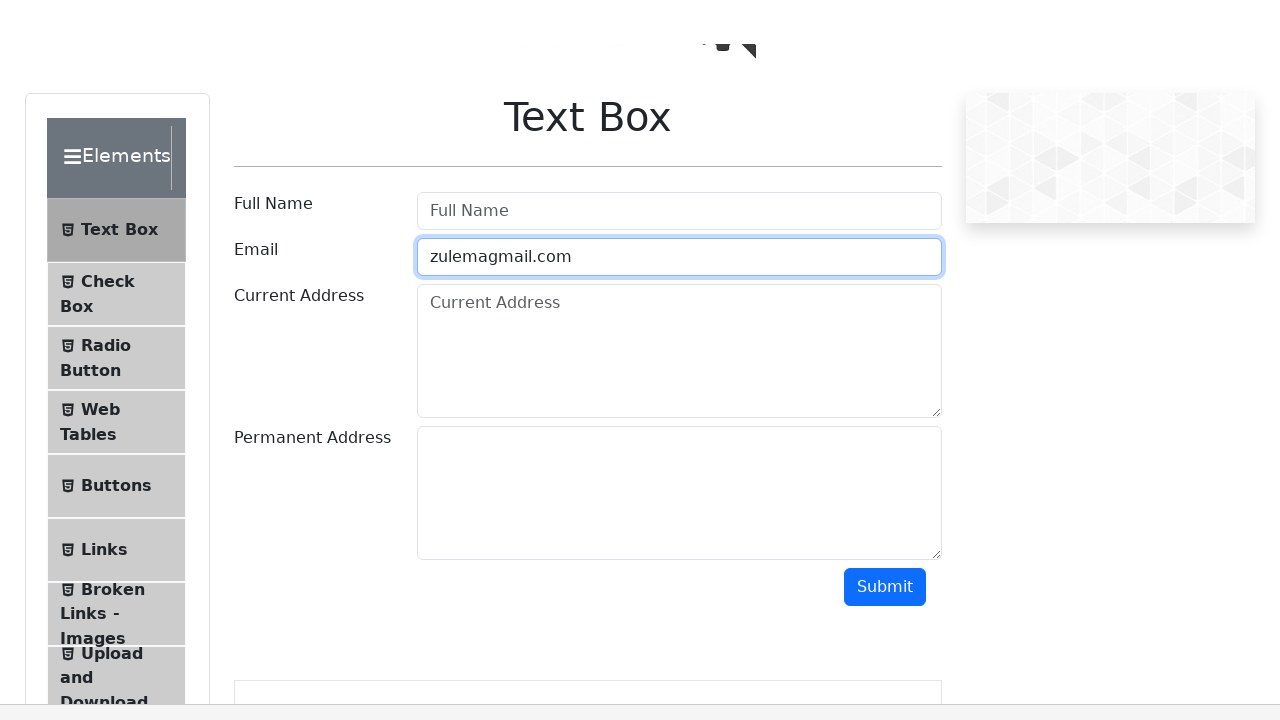

Clicked submit button at (885, 318) on #submit
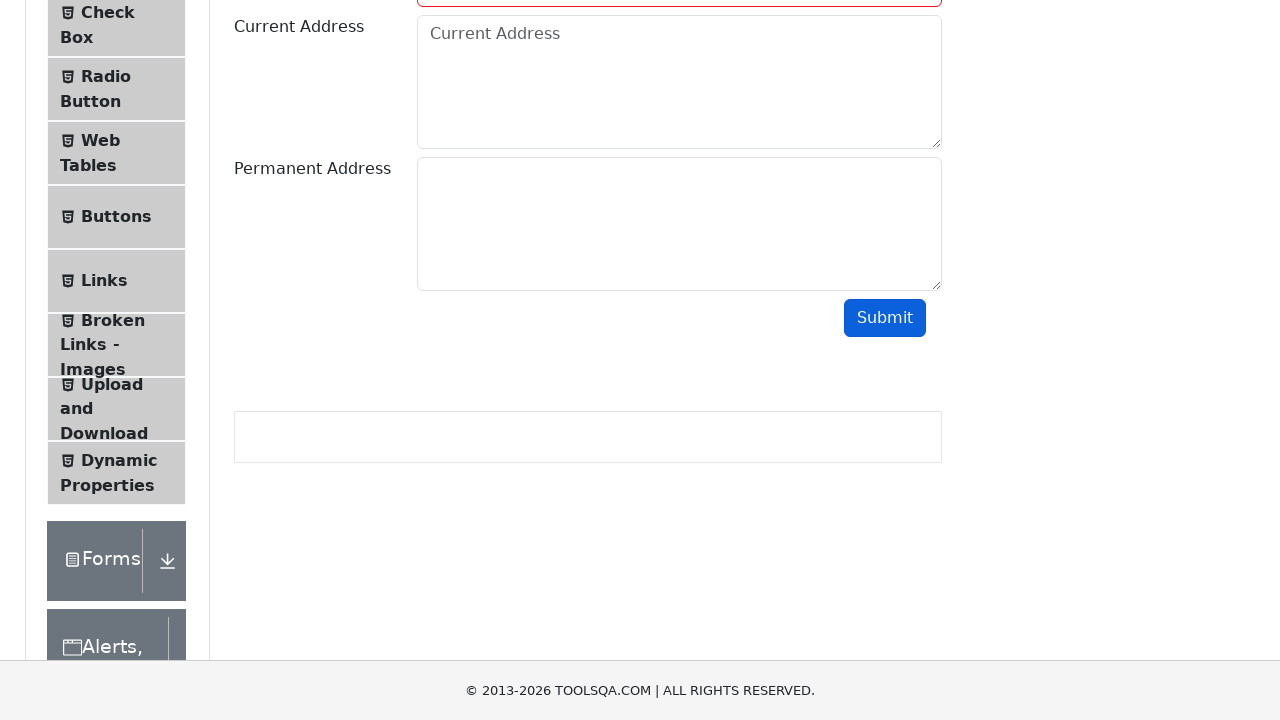

Email field displays error state with red border (field-error class applied)
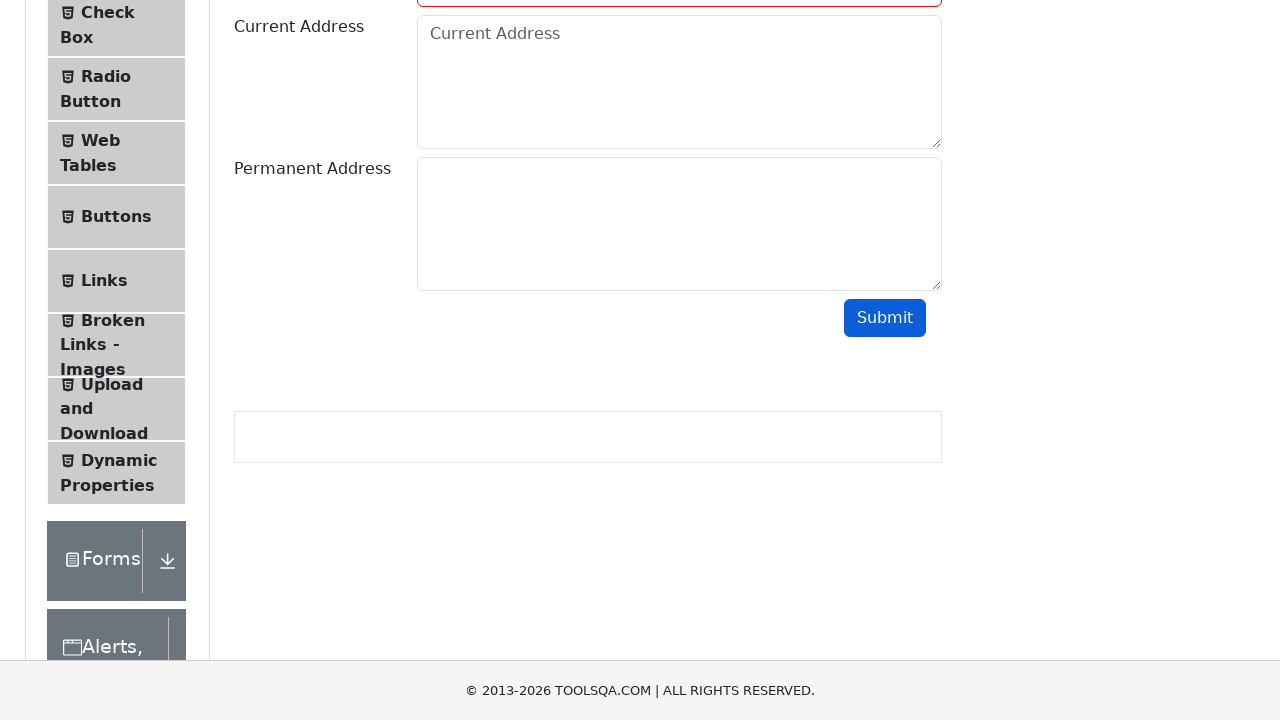

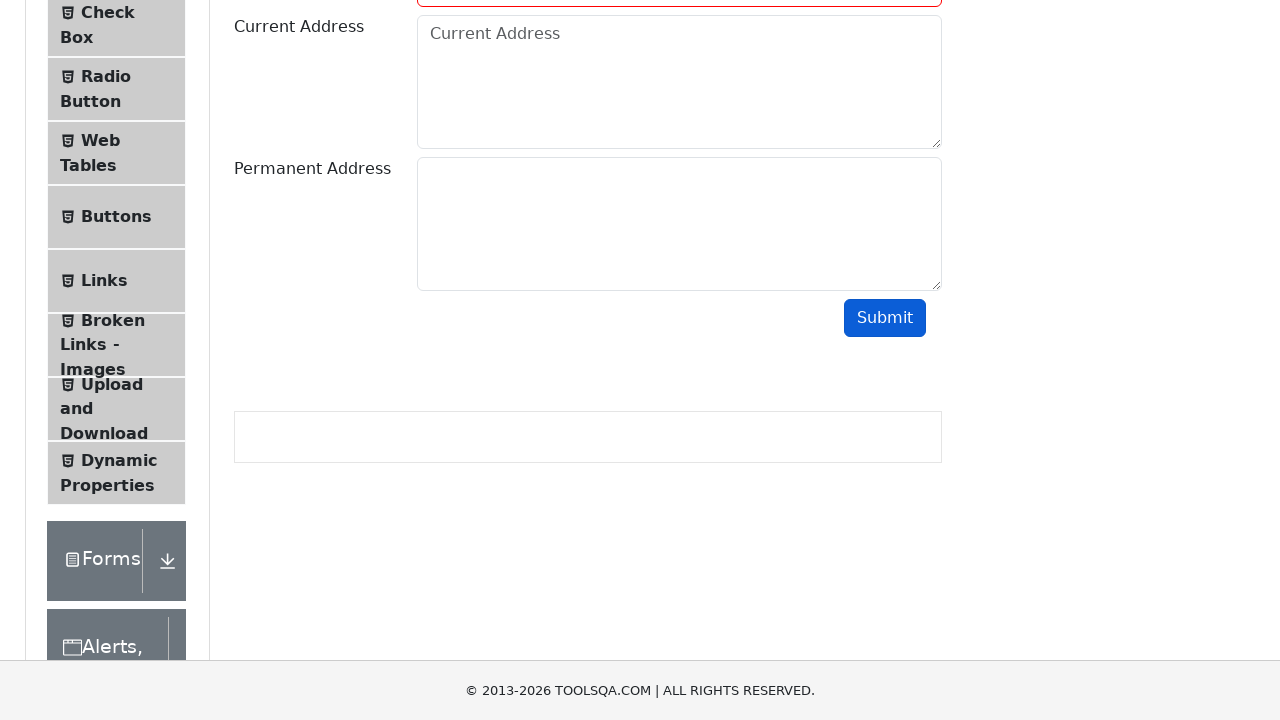